Tests marking all items as completed using the toggle-all checkbox

Starting URL: https://demo.playwright.dev/todomvc

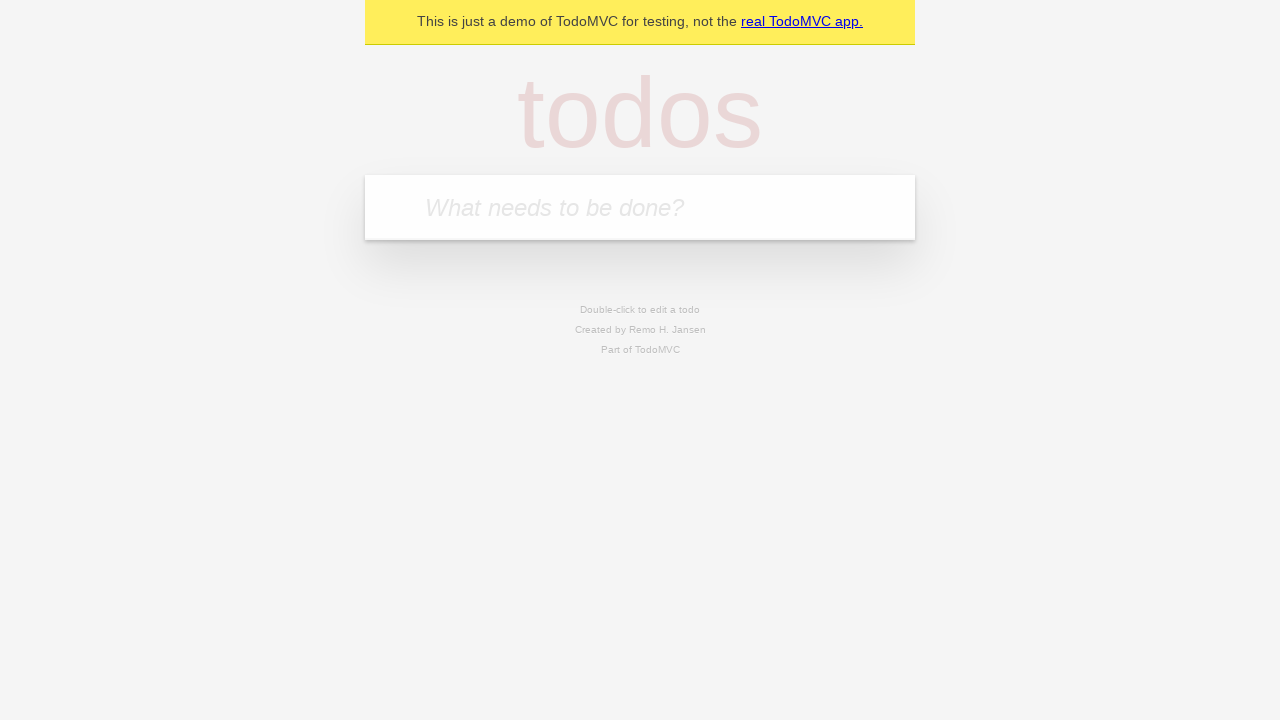

Filled new todo input with 'buy some cheese' on .new-todo
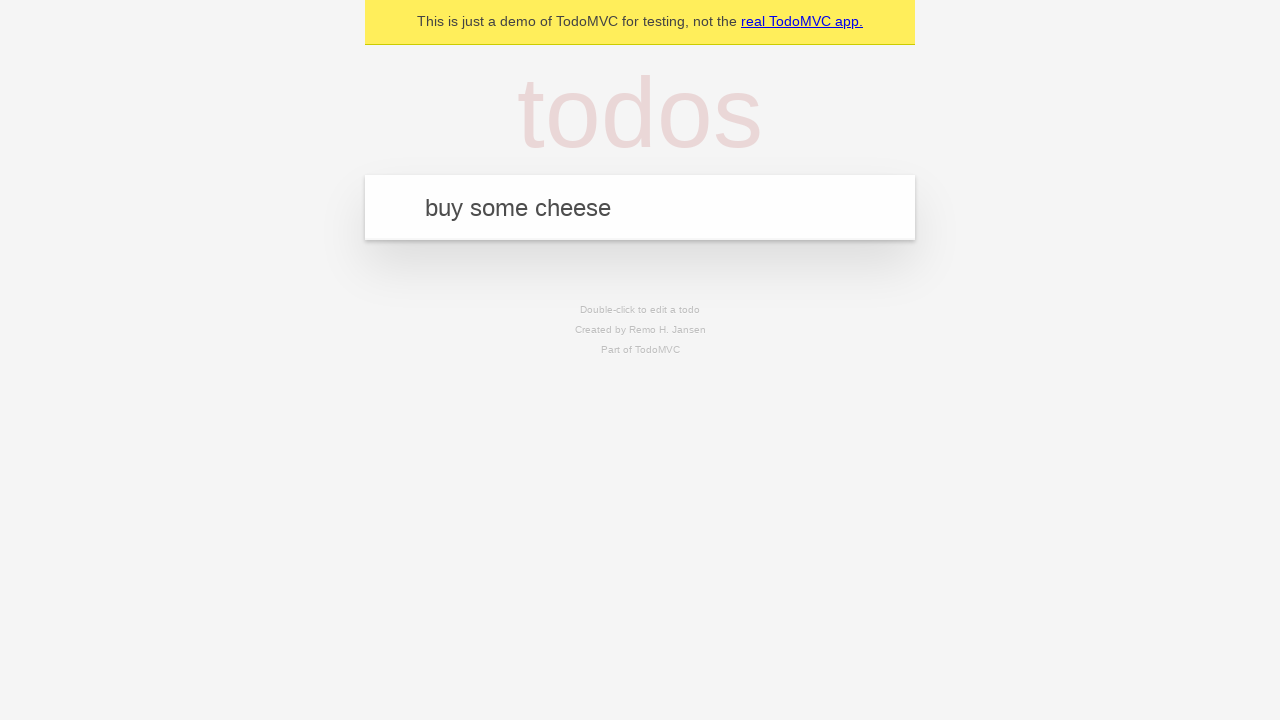

Pressed Enter to add first todo item on .new-todo
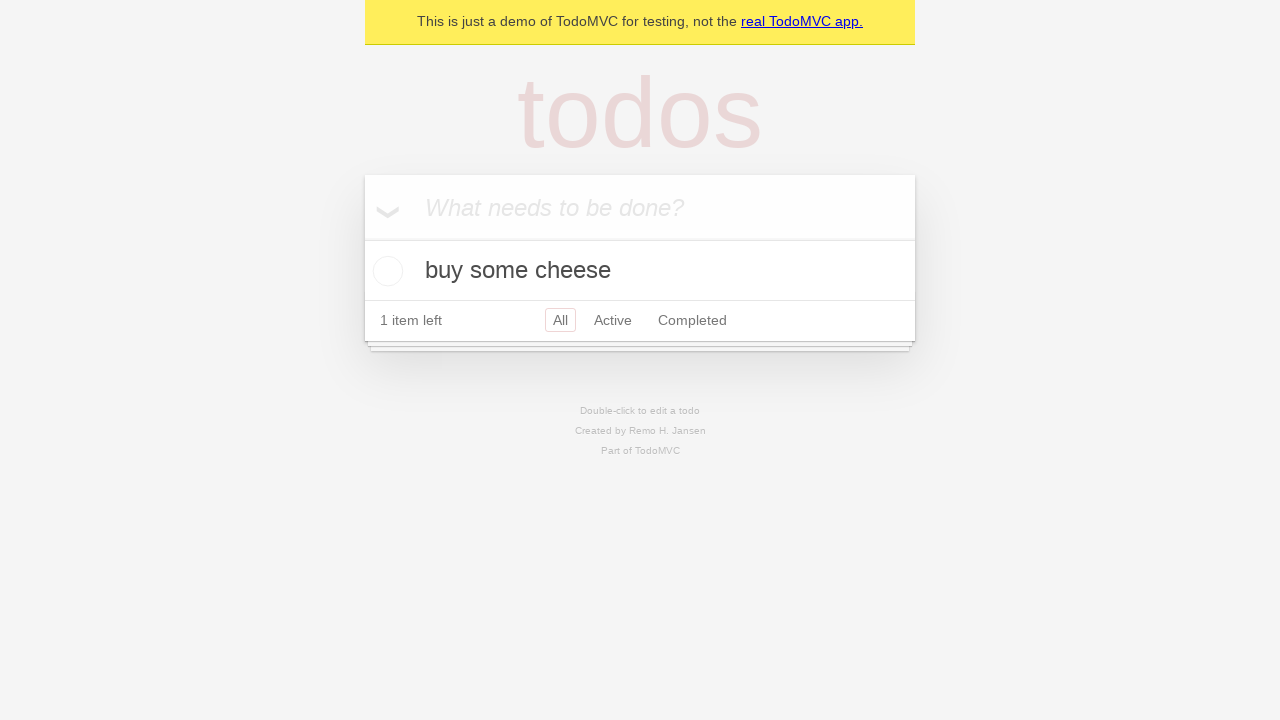

Filled new todo input with 'feed the cat' on .new-todo
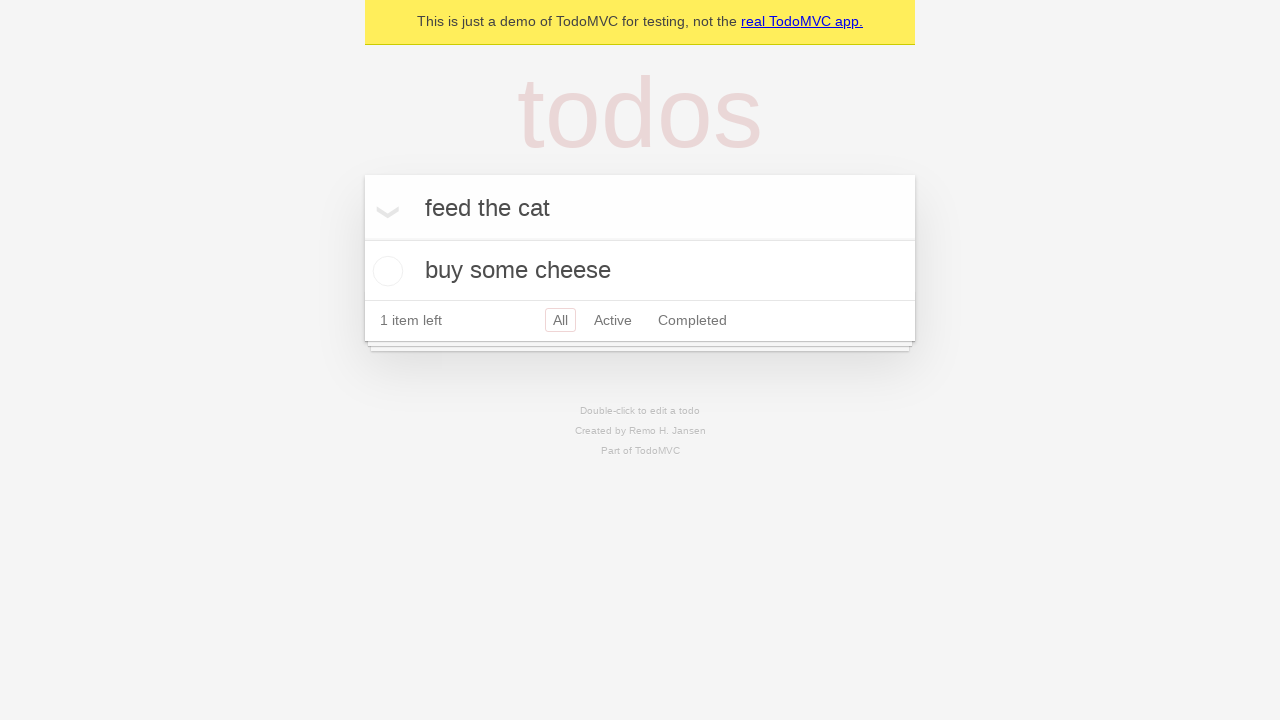

Pressed Enter to add second todo item on .new-todo
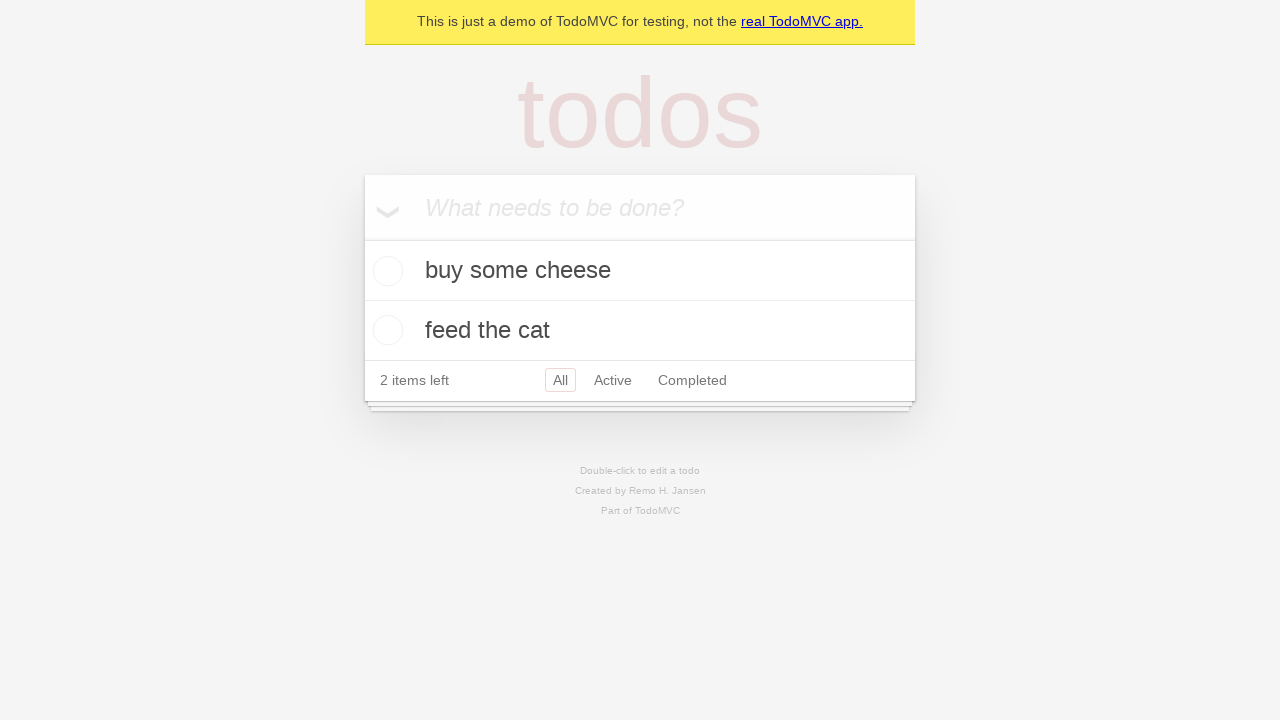

Filled new todo input with 'book a doctors appointment' on .new-todo
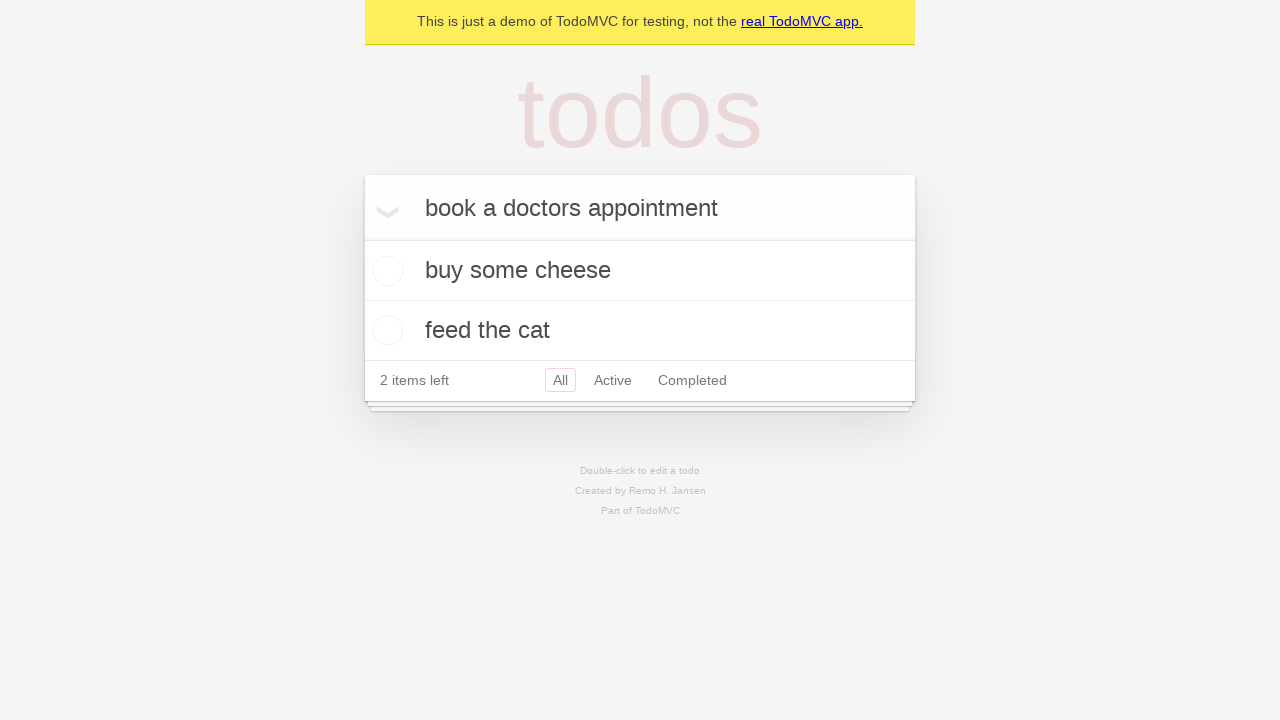

Pressed Enter to add third todo item on .new-todo
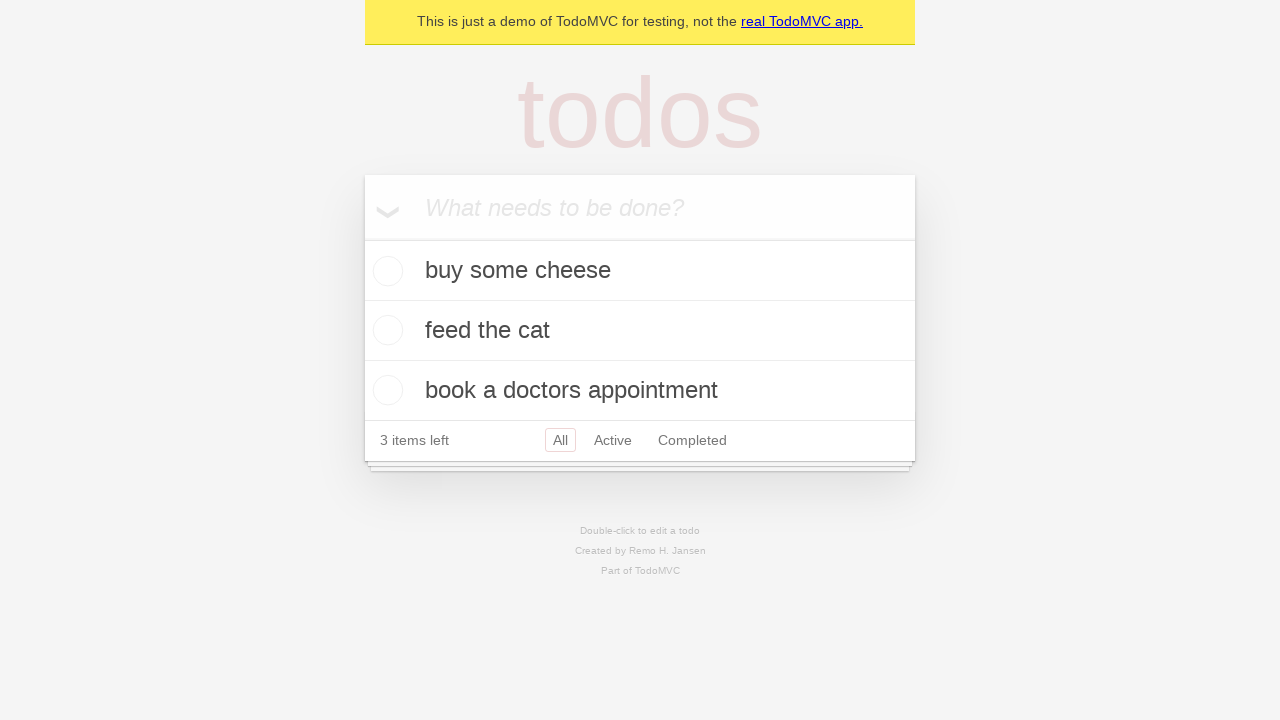

Checked toggle-all checkbox to mark all items as completed at (362, 238) on .toggle-all
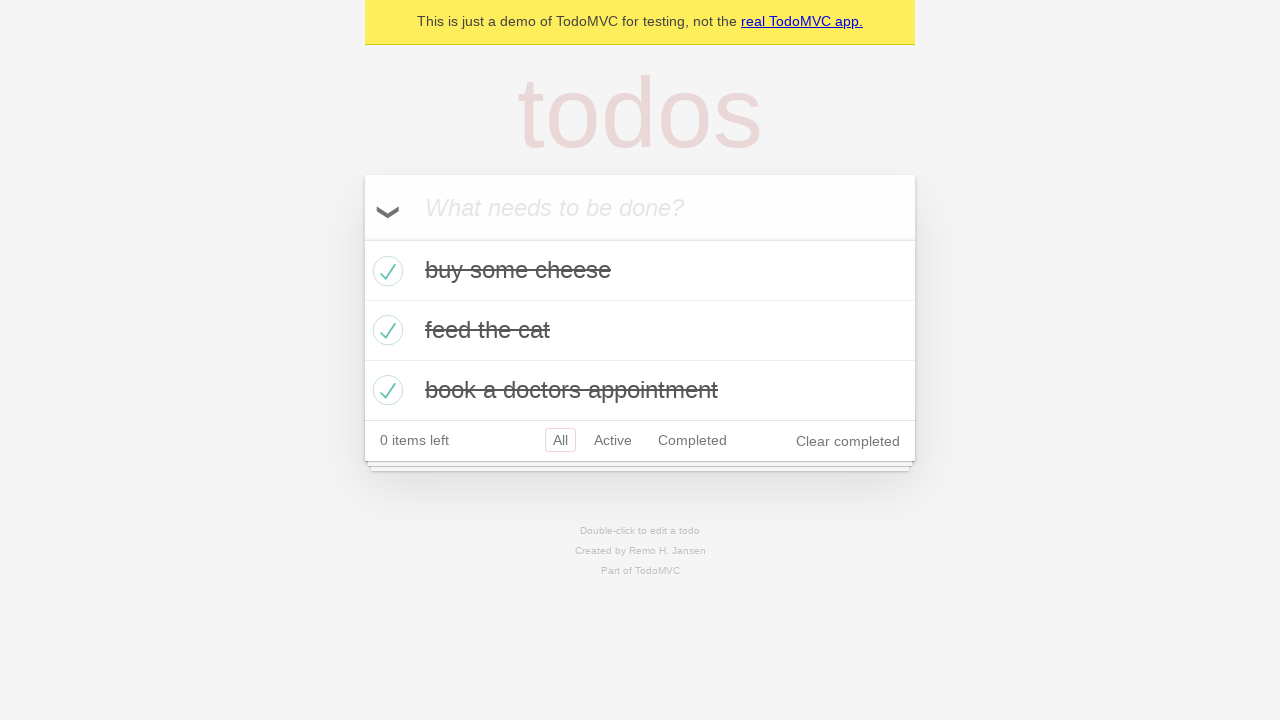

Waited for all todo items to display completed state
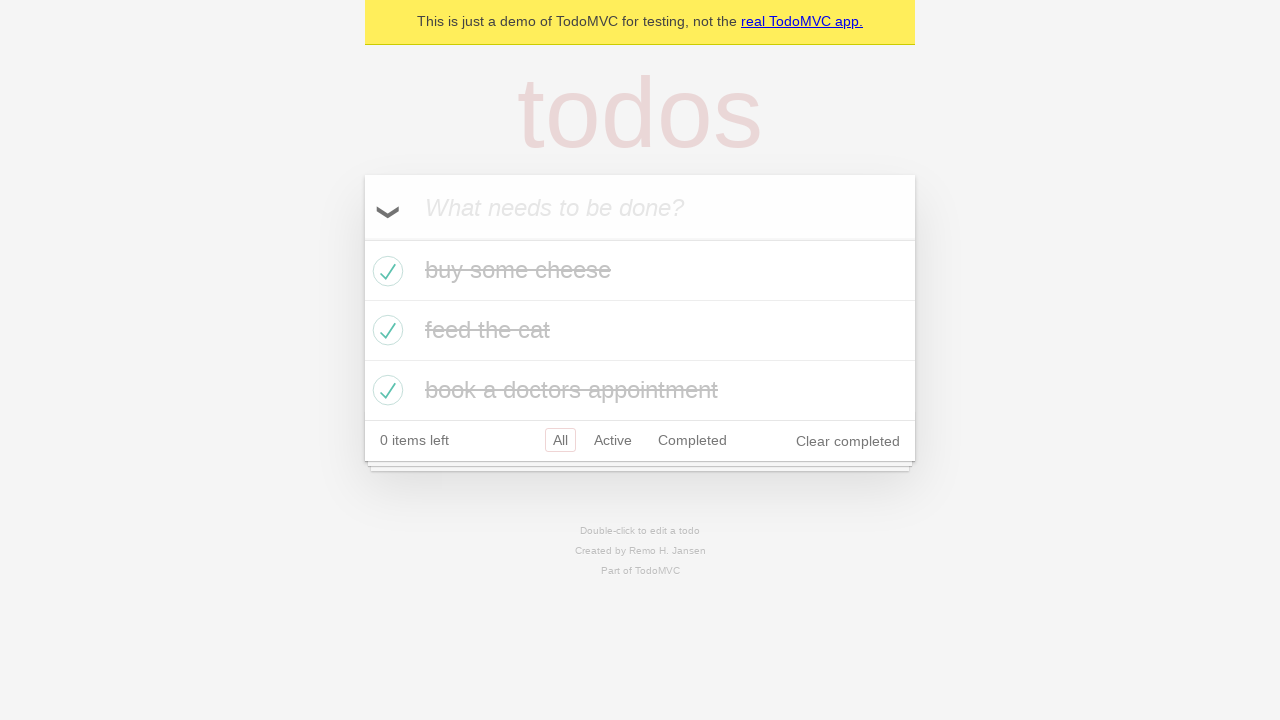

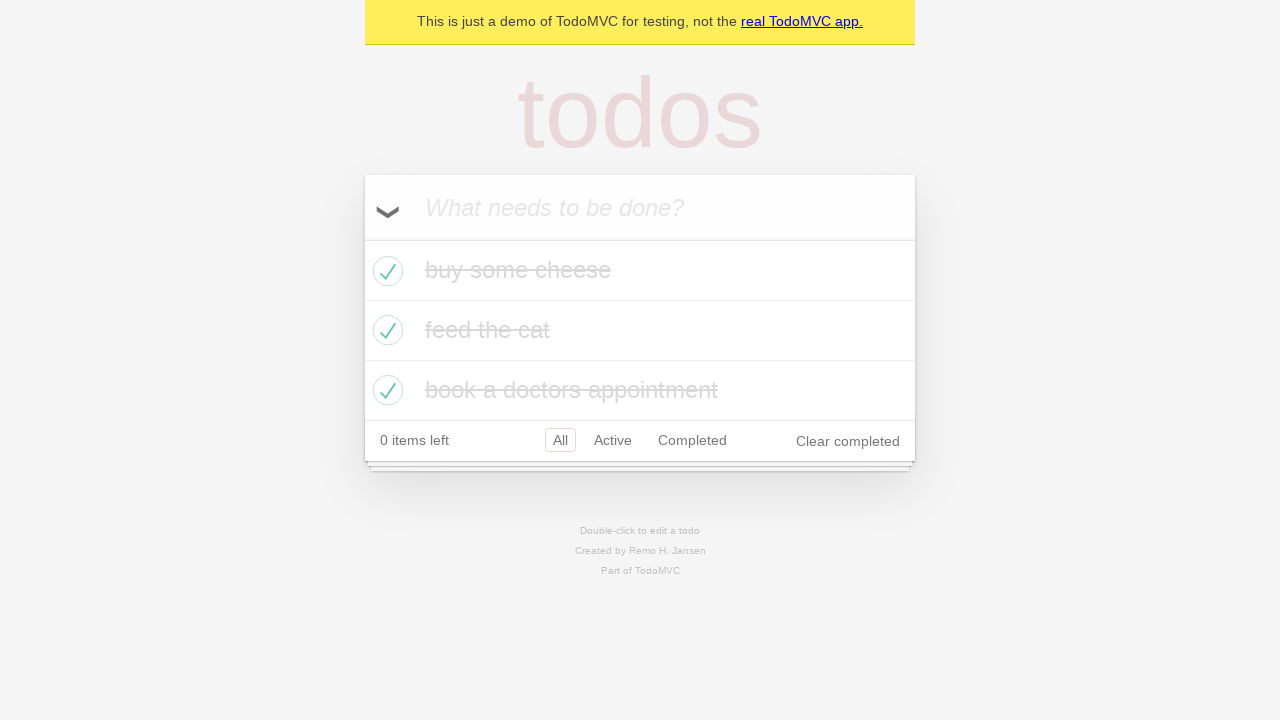